Tests JavaScript alert handling by clicking a button that triggers an alert, accepting the alert, and verifying the confirmation message appears

Starting URL: https://the-internet.herokuapp.com/javascript_alerts

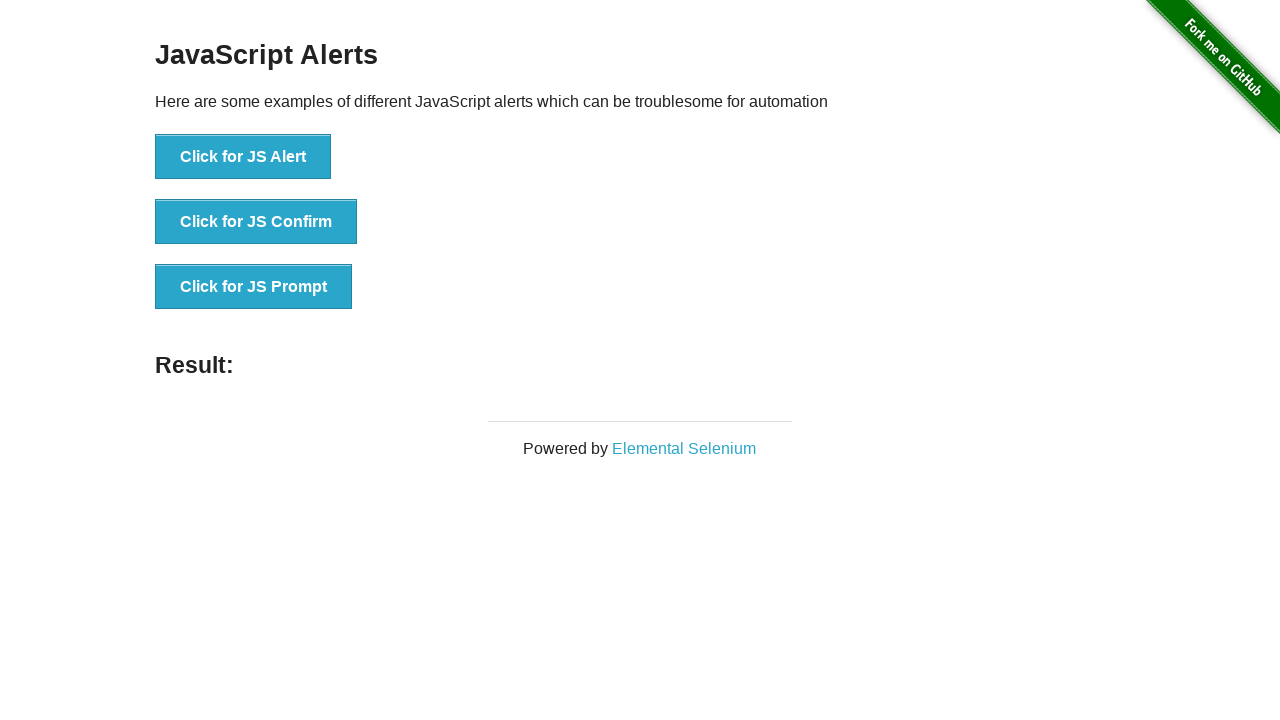

Clicked button to trigger JavaScript alert at (243, 157) on xpath=//button[normalize-space()='Click for JS Alert']
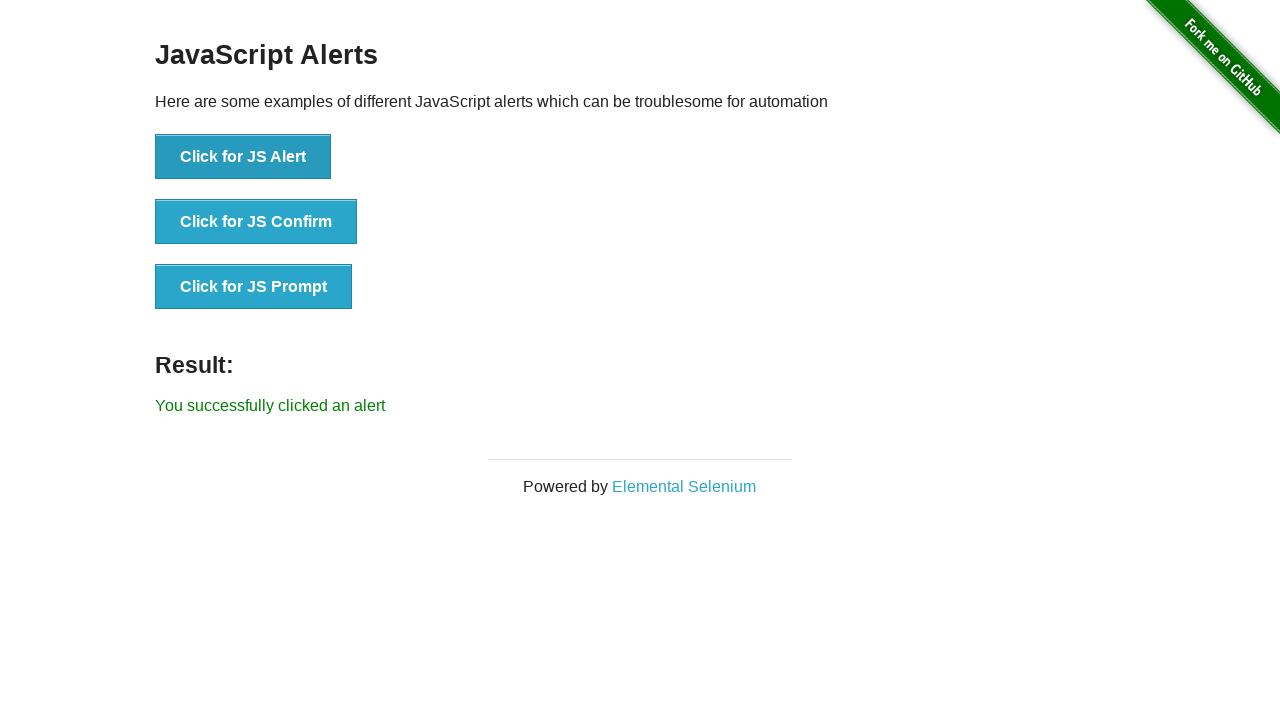

Set up dialog handler to accept alerts
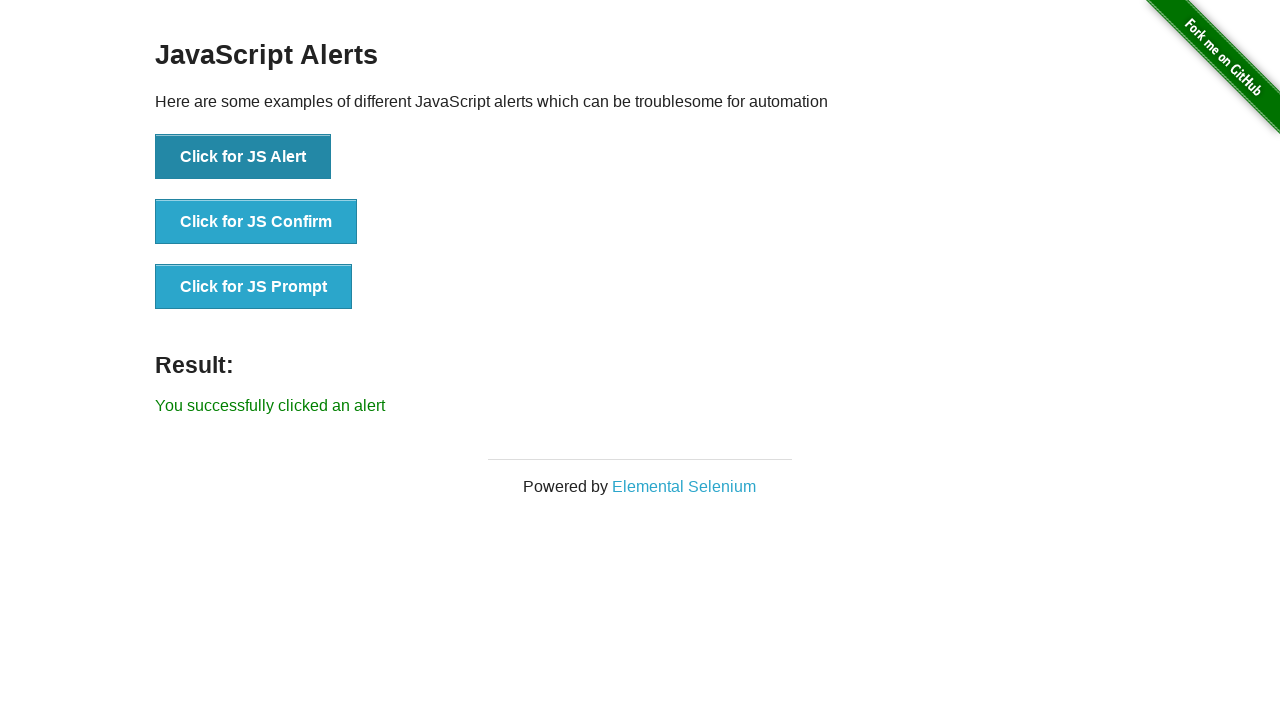

Verified confirmation message 'You successfully clicked an alert' appeared
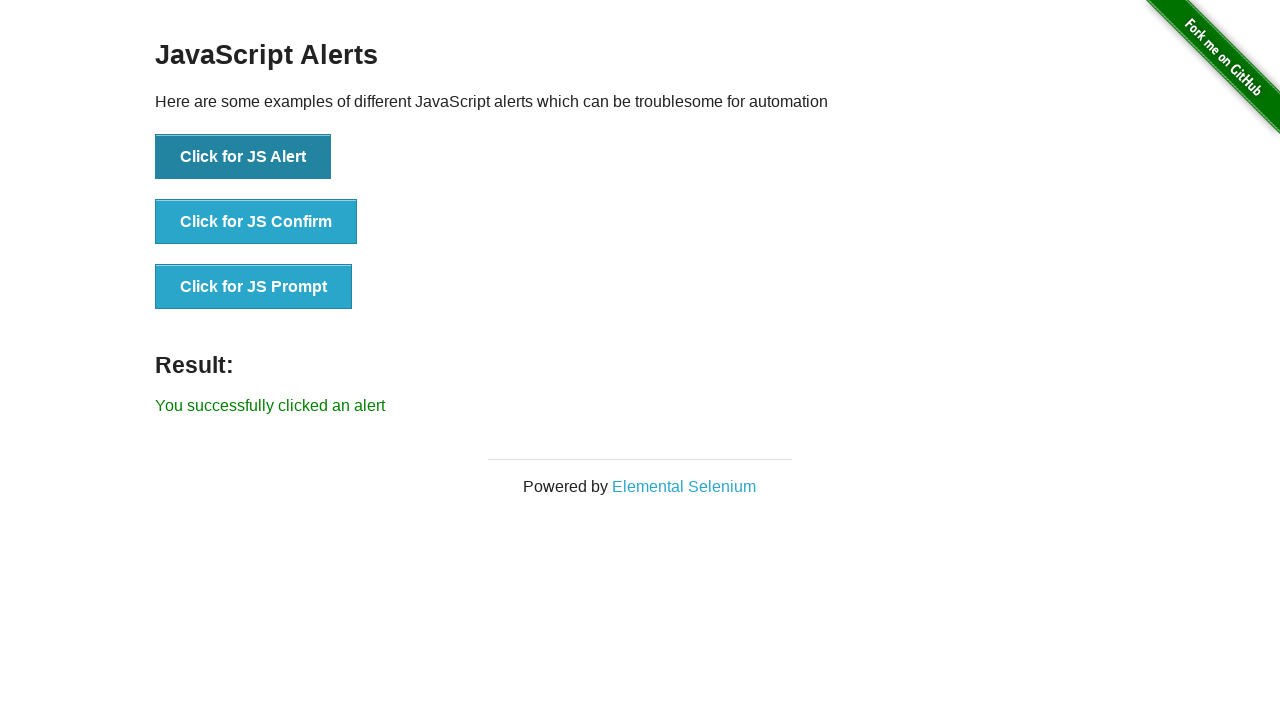

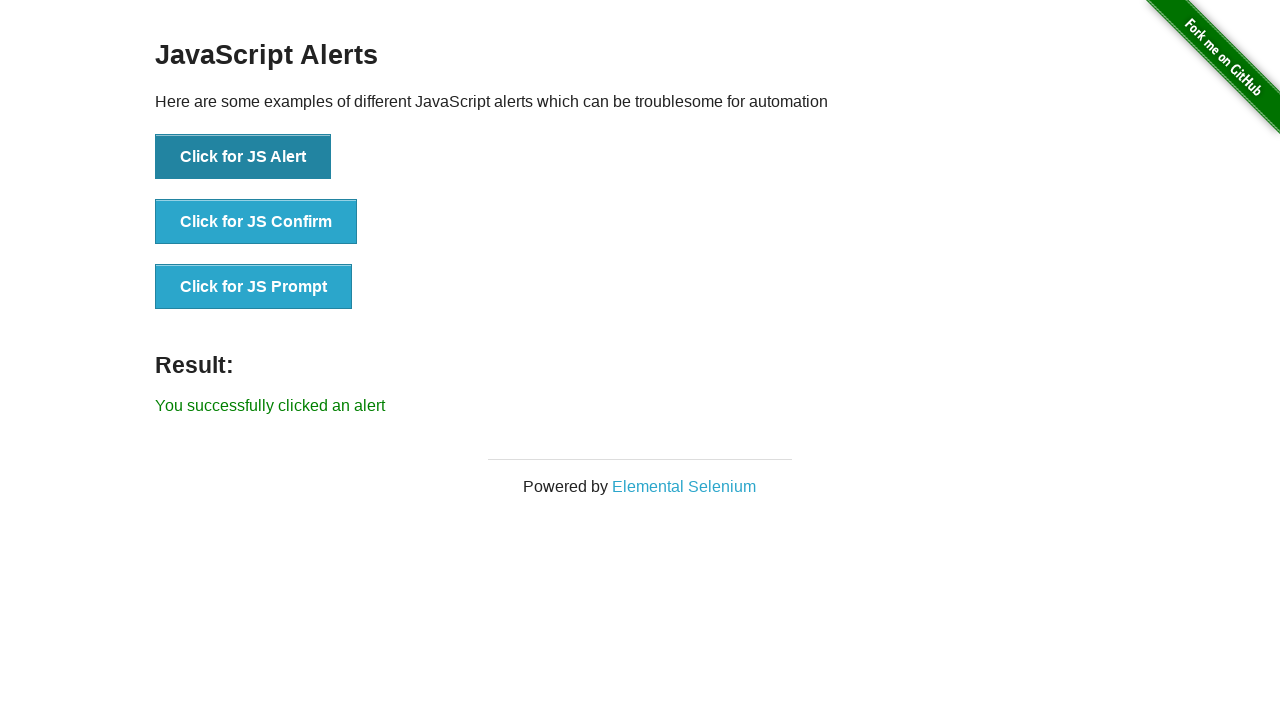